Tests clicking a button with a dynamic ID on the UI Test Automation Playground page to verify that elements with changing IDs can be located and clicked.

Starting URL: http://uitestingplayground.com/dynamicid

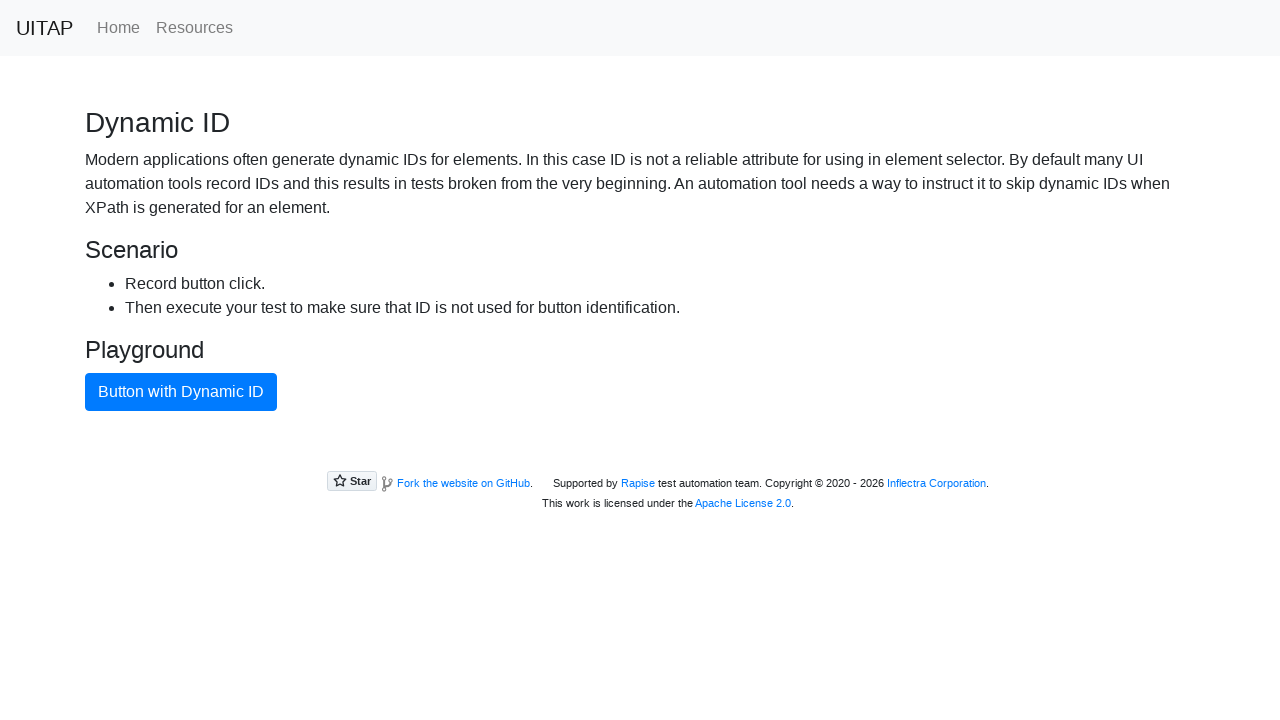

Navigated to UI Test Automation Playground dynamic ID page
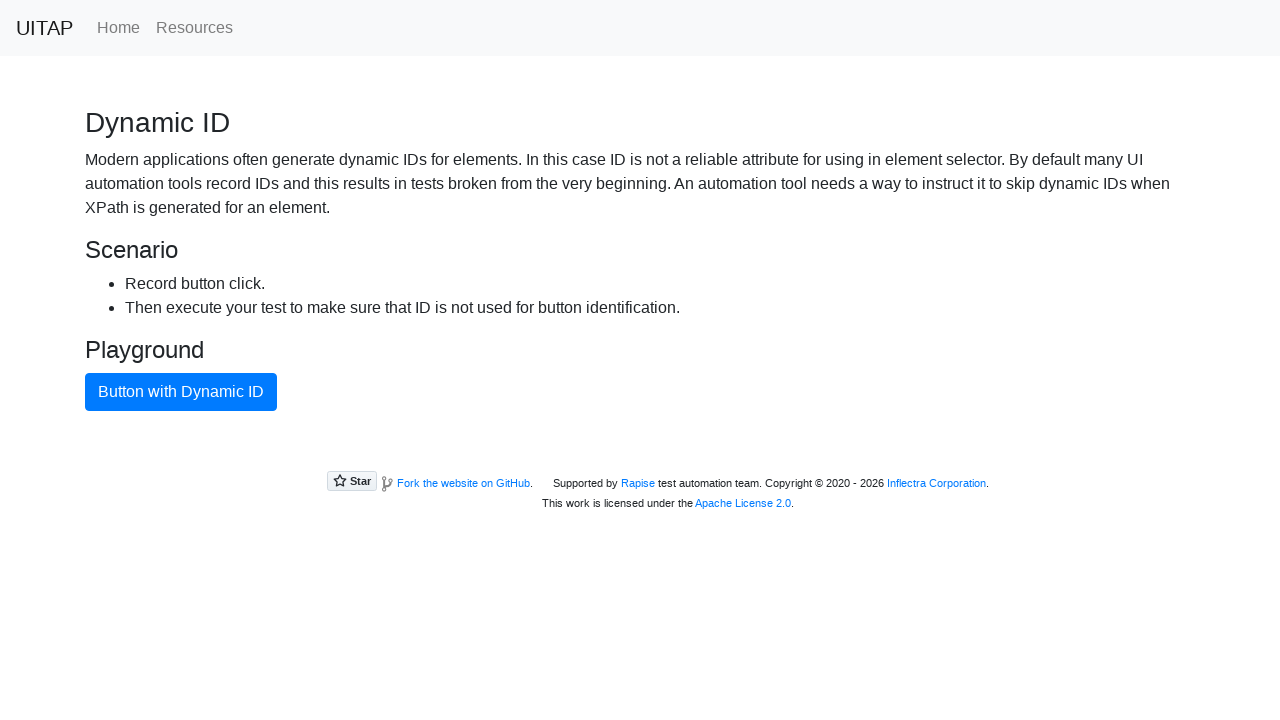

Clicked blue button with dynamic ID using class selector at (181, 392) on button.btn-primary
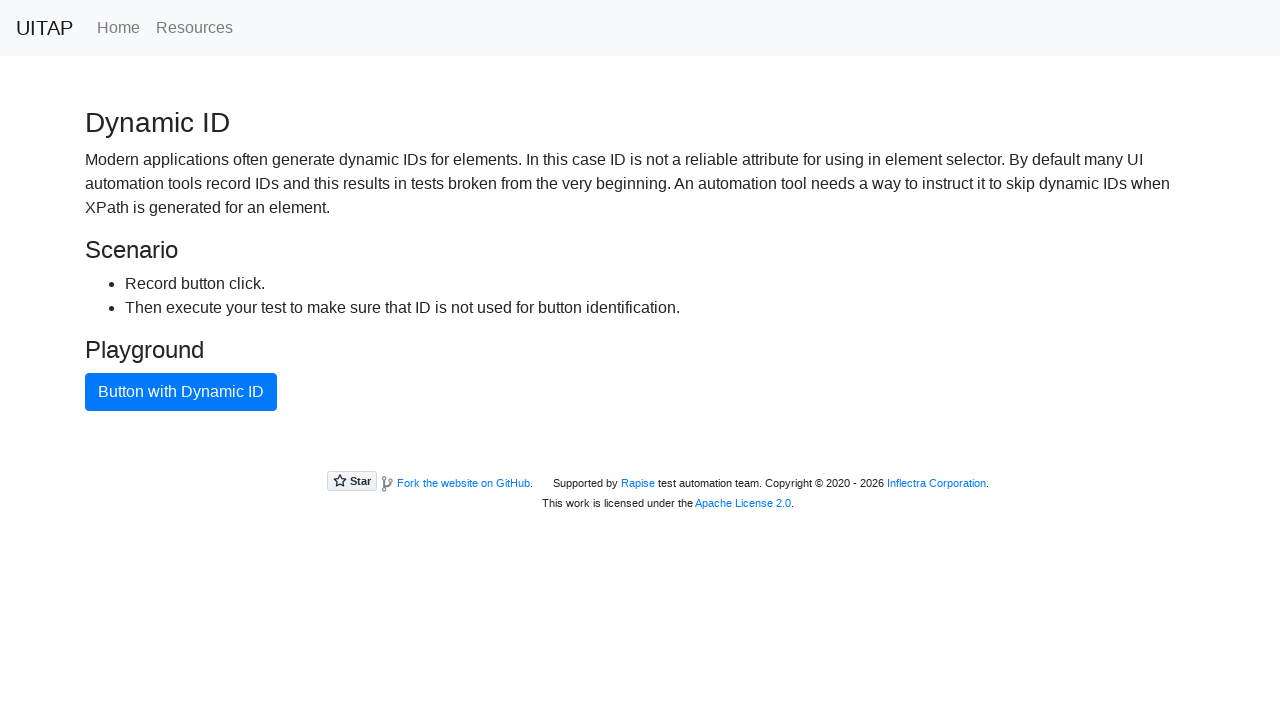

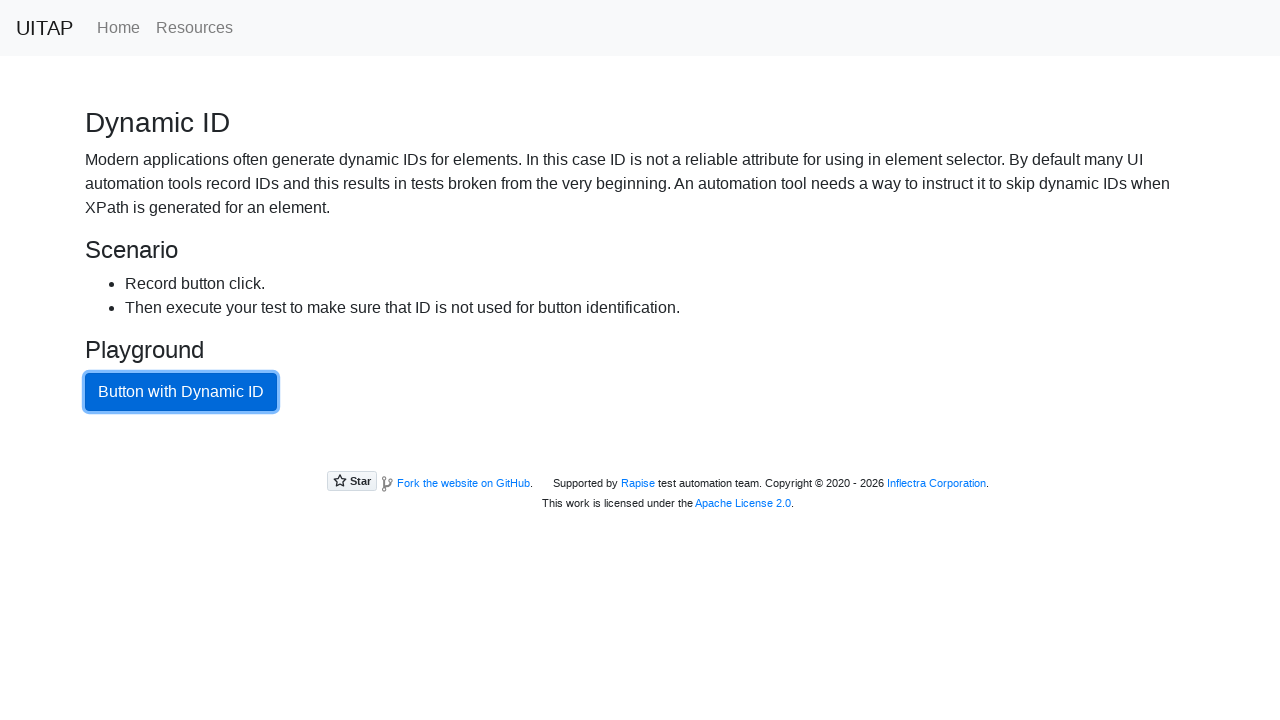